Tests the search/filter functionality on a vegetable offers page by entering "Rice" in the search field and verifying that filtered results contain the search term.

Starting URL: https://rahulshettyacademy.com/greenkart/#/offers

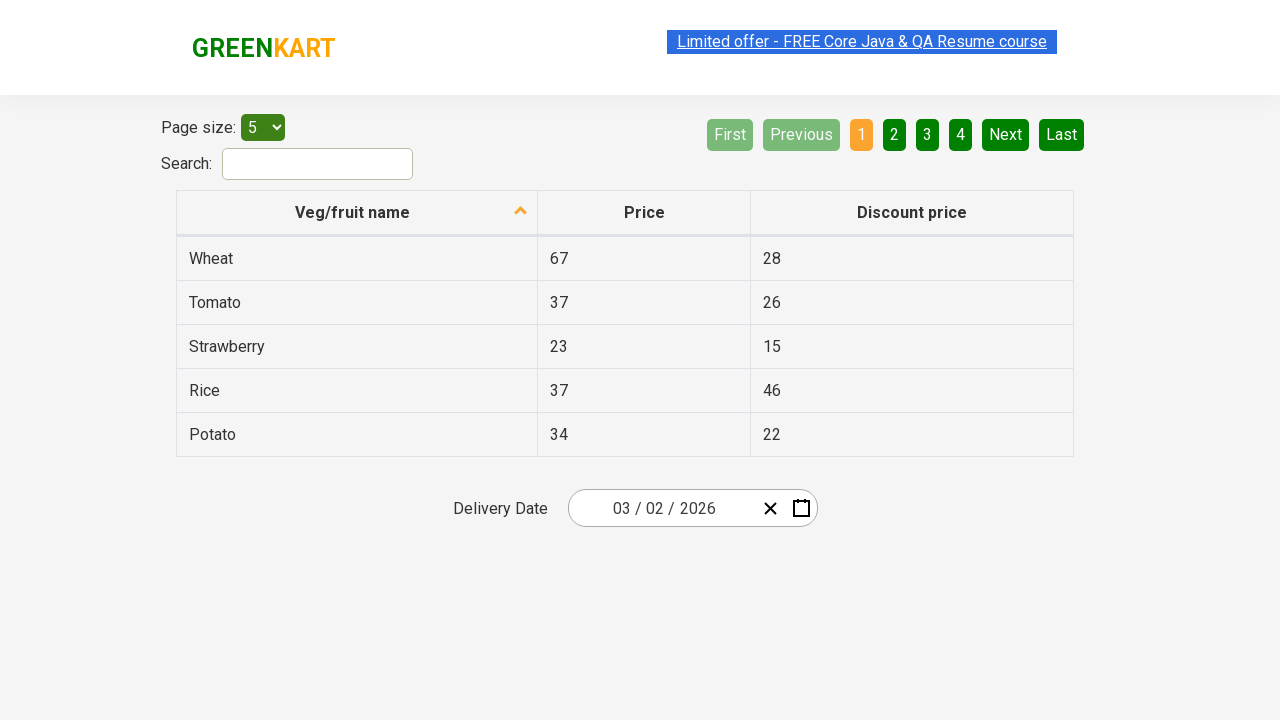

Entered 'Rice' in the search field on #search-field
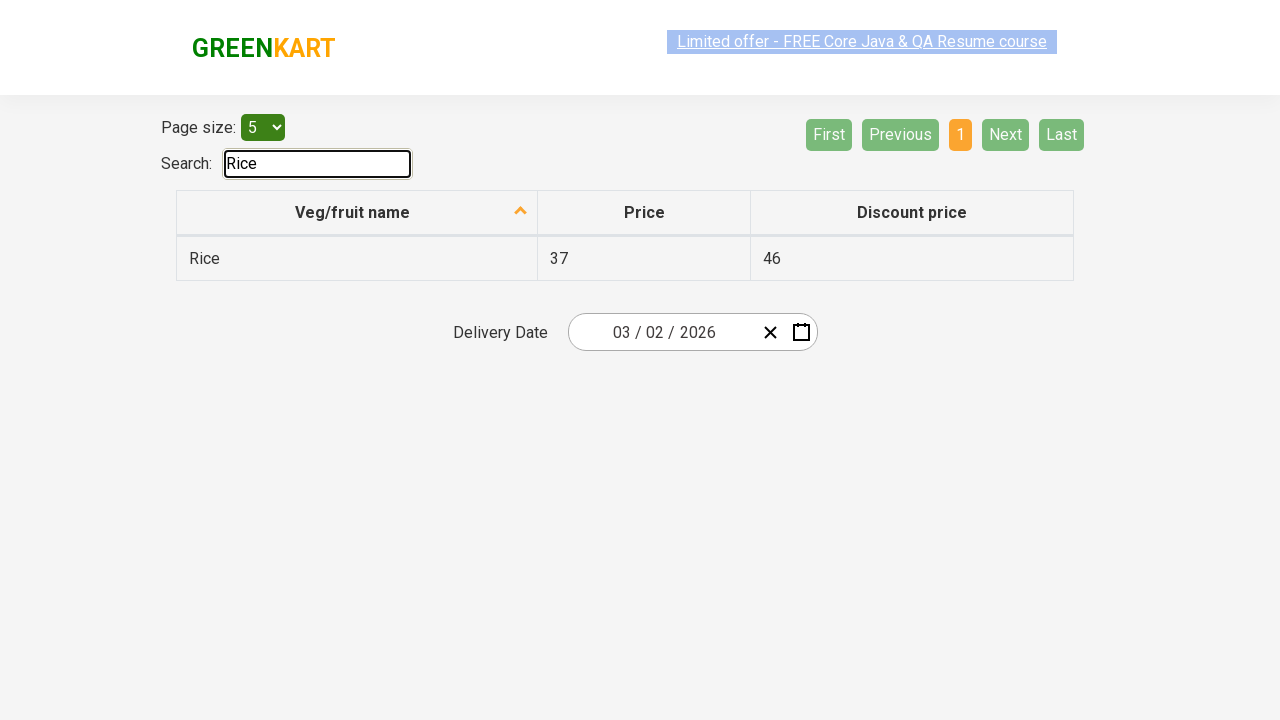

Table results loaded with filtered items
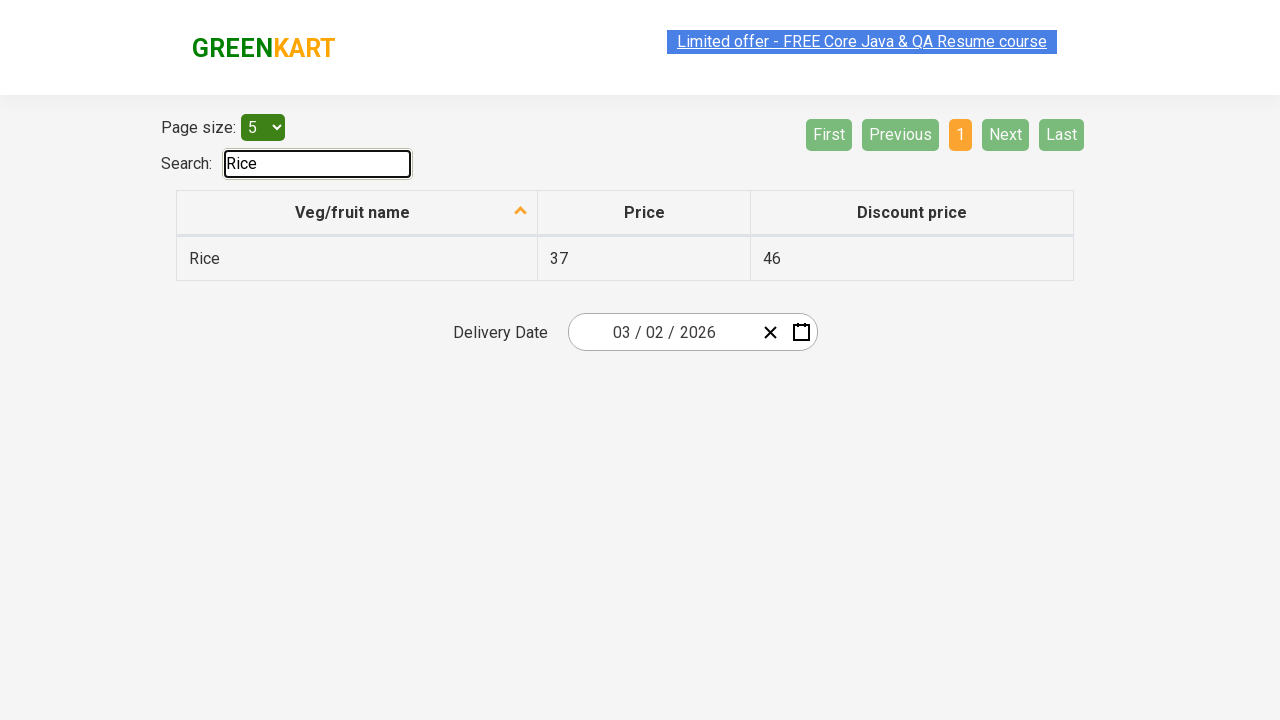

Waited for filtering to complete
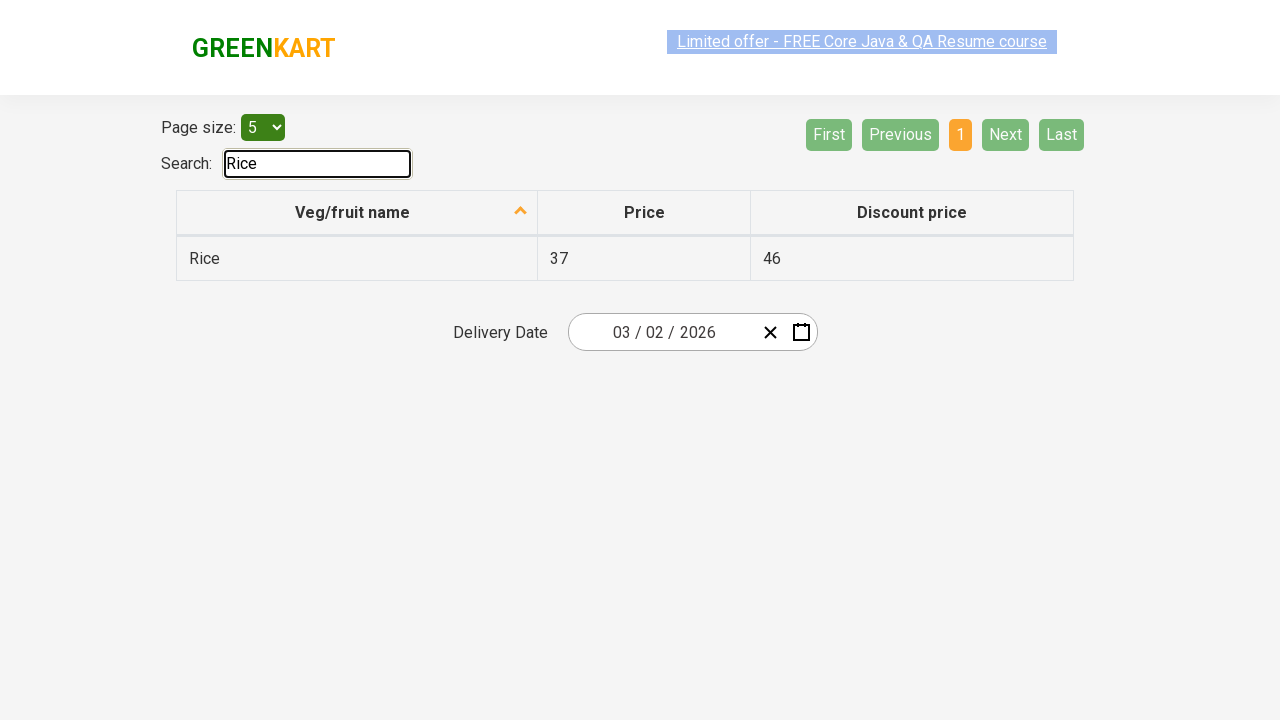

Retrieved 1 filtered vegetable items
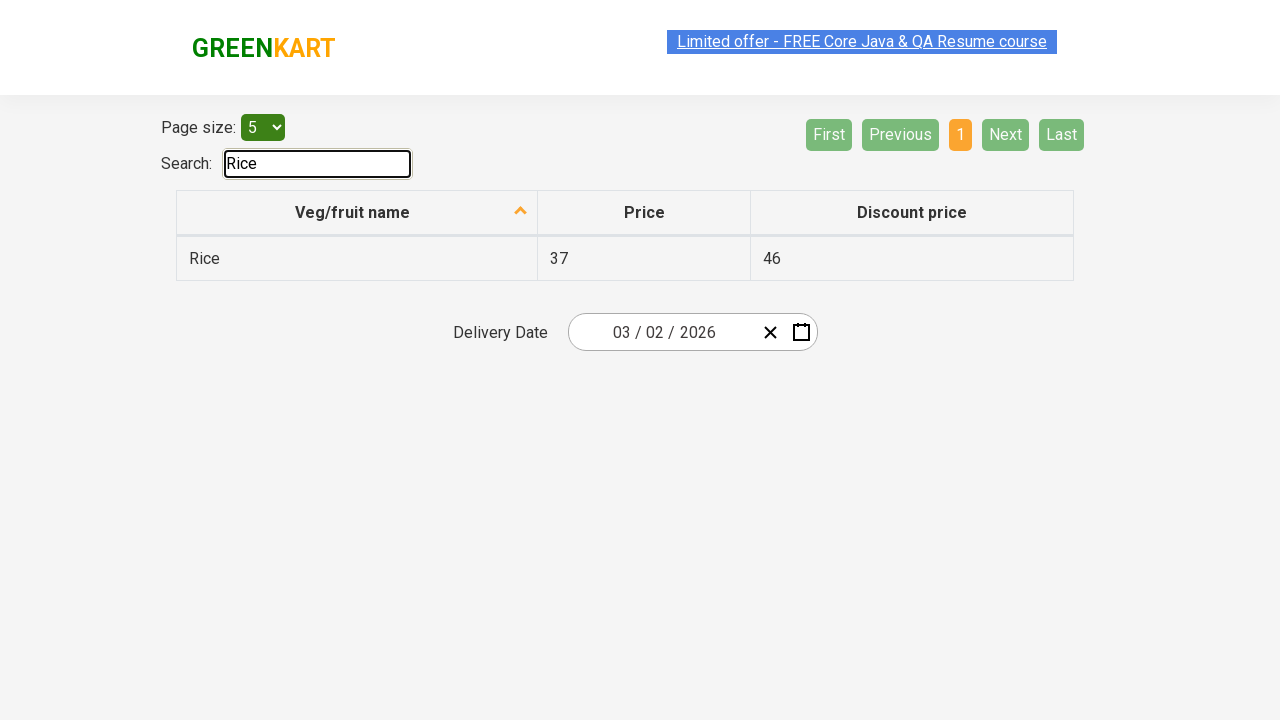

Verified 'Rice' contains 'Rice'
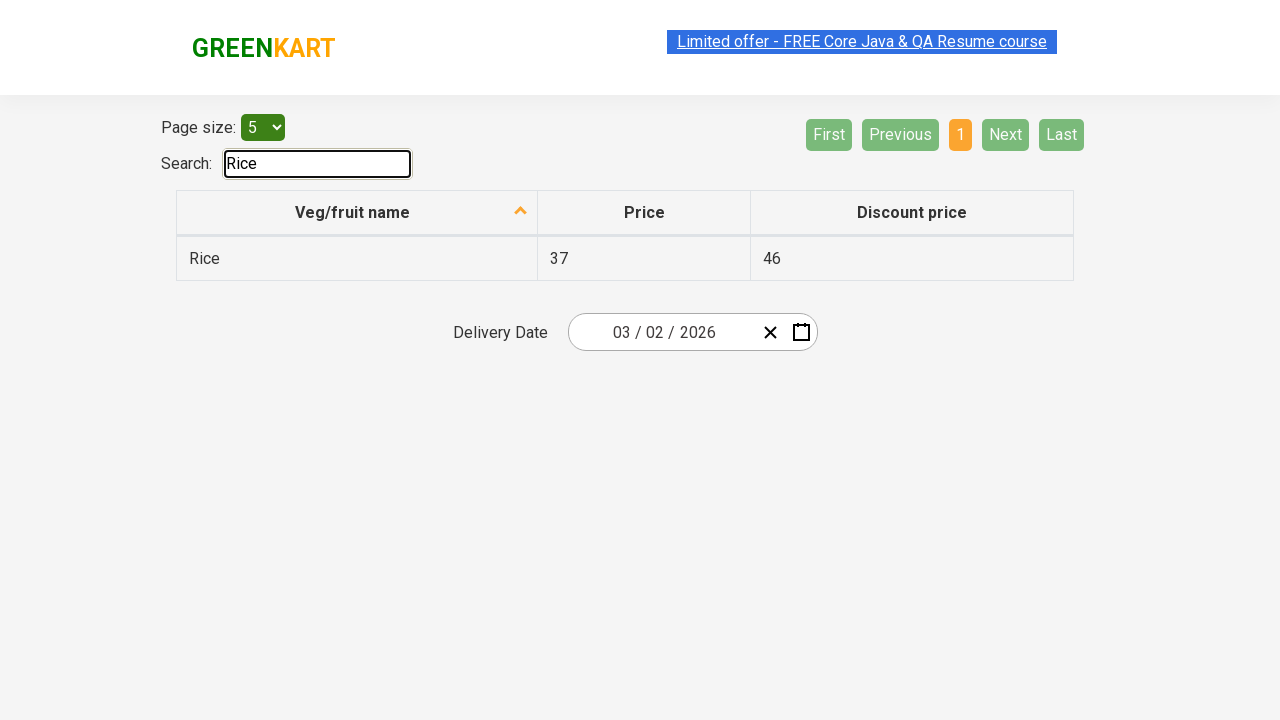

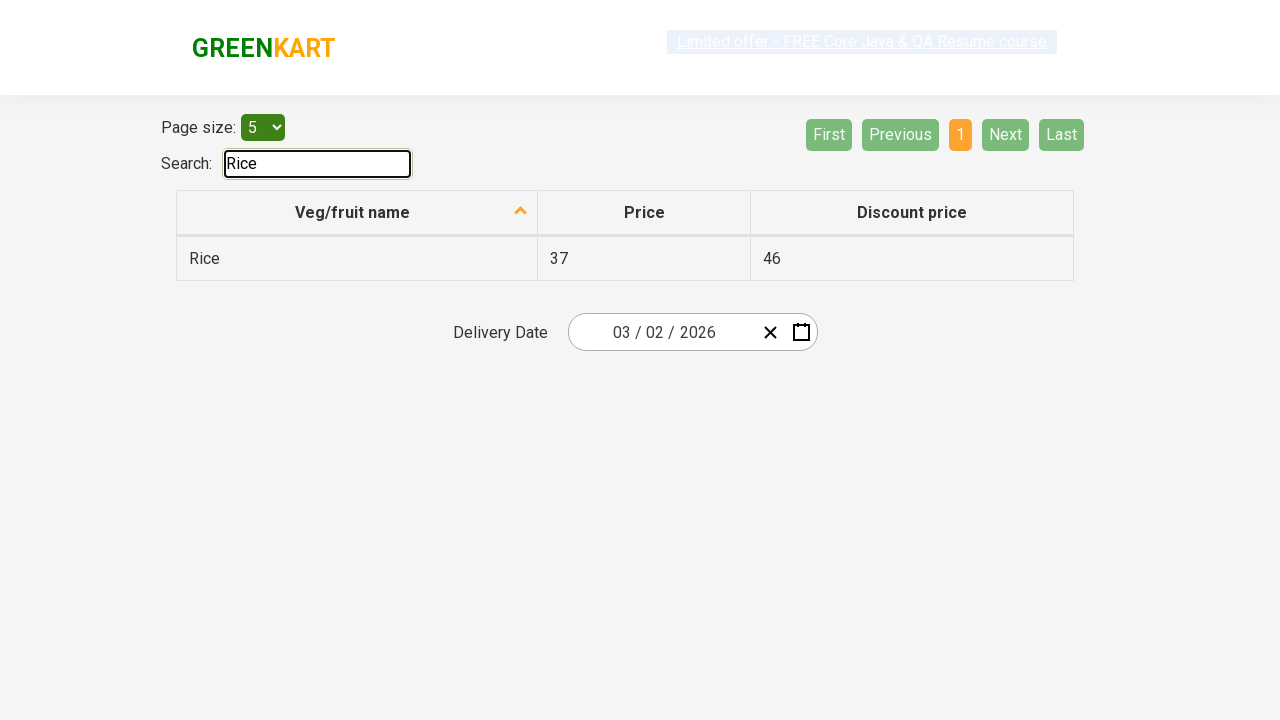